Navigates to a page with many elements and highlights a specific element by applying a red dashed border style using JavaScript, then waits before reverting the style back to the original.

Starting URL: http://the-internet.herokuapp.com/large

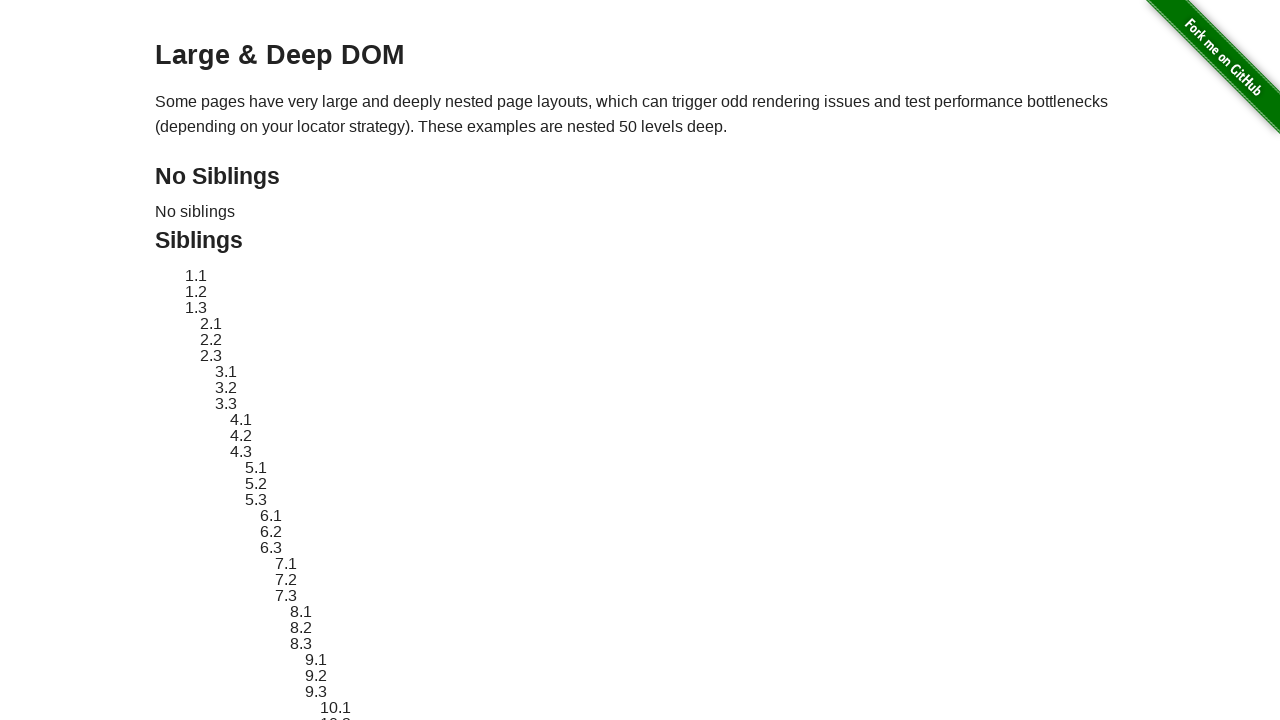

Waited for element #sibling-2.3 to load
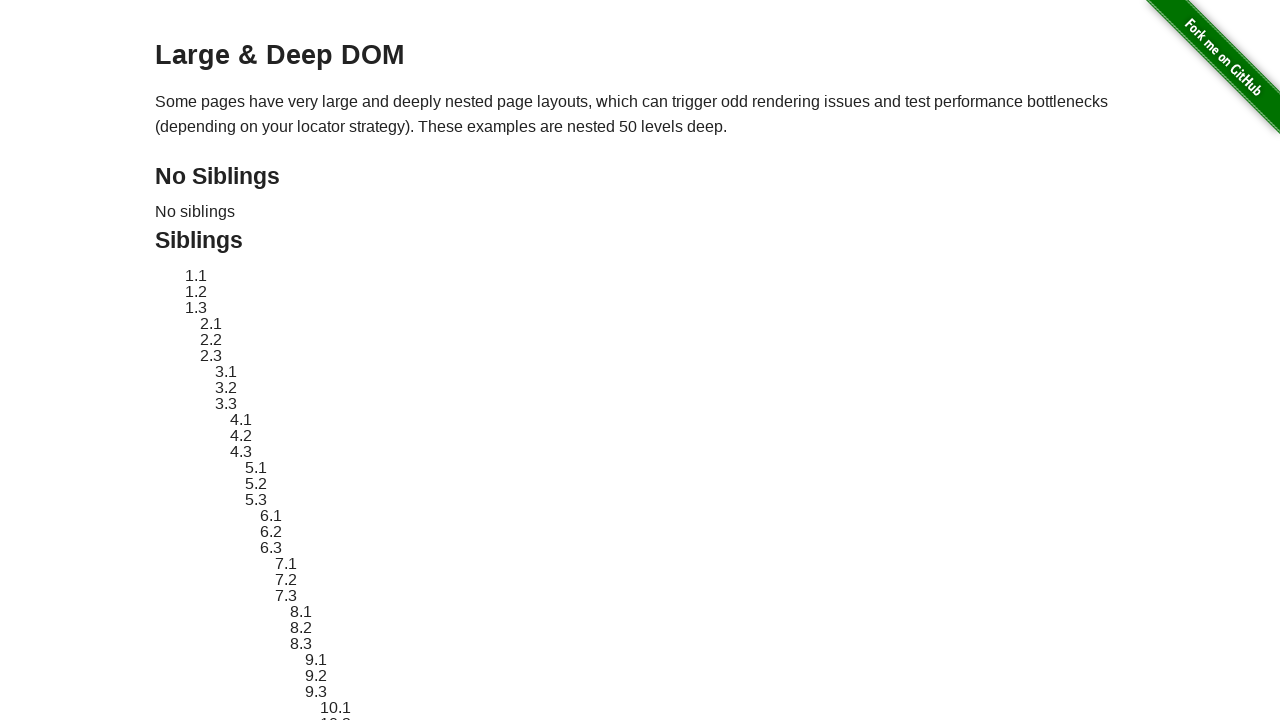

Located element #sibling-2.3
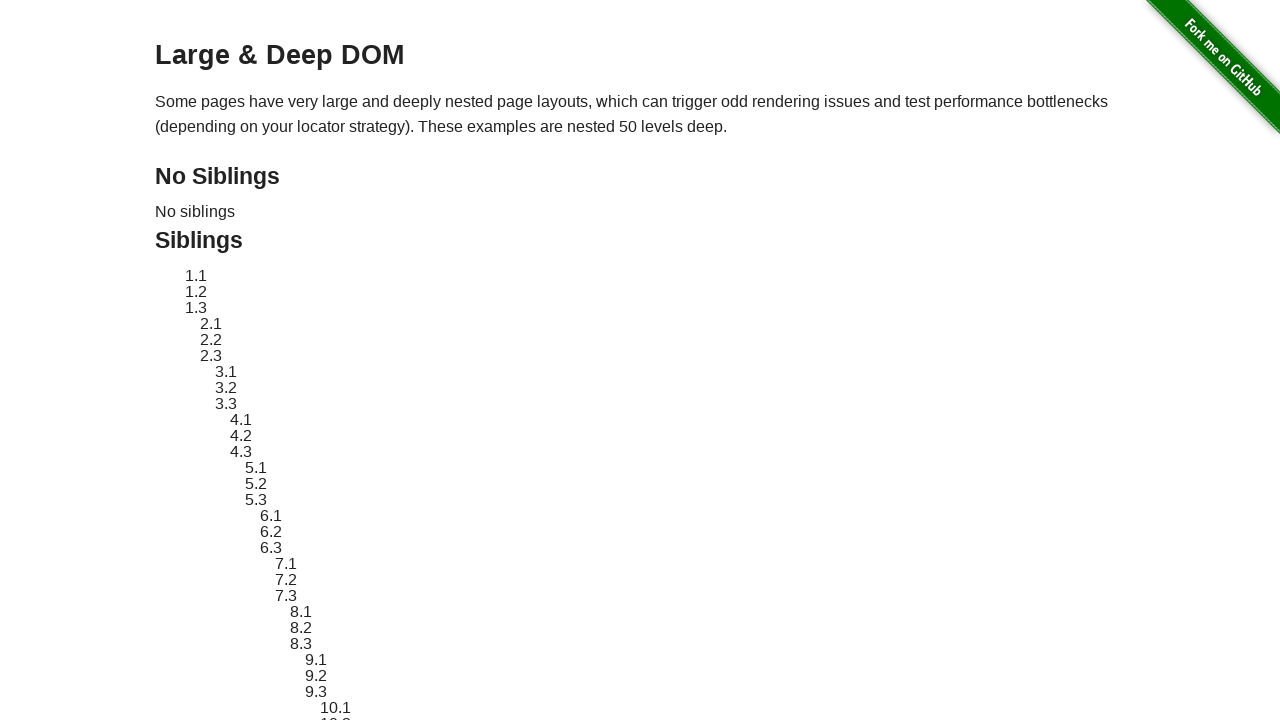

Retrieved original style attribute from element
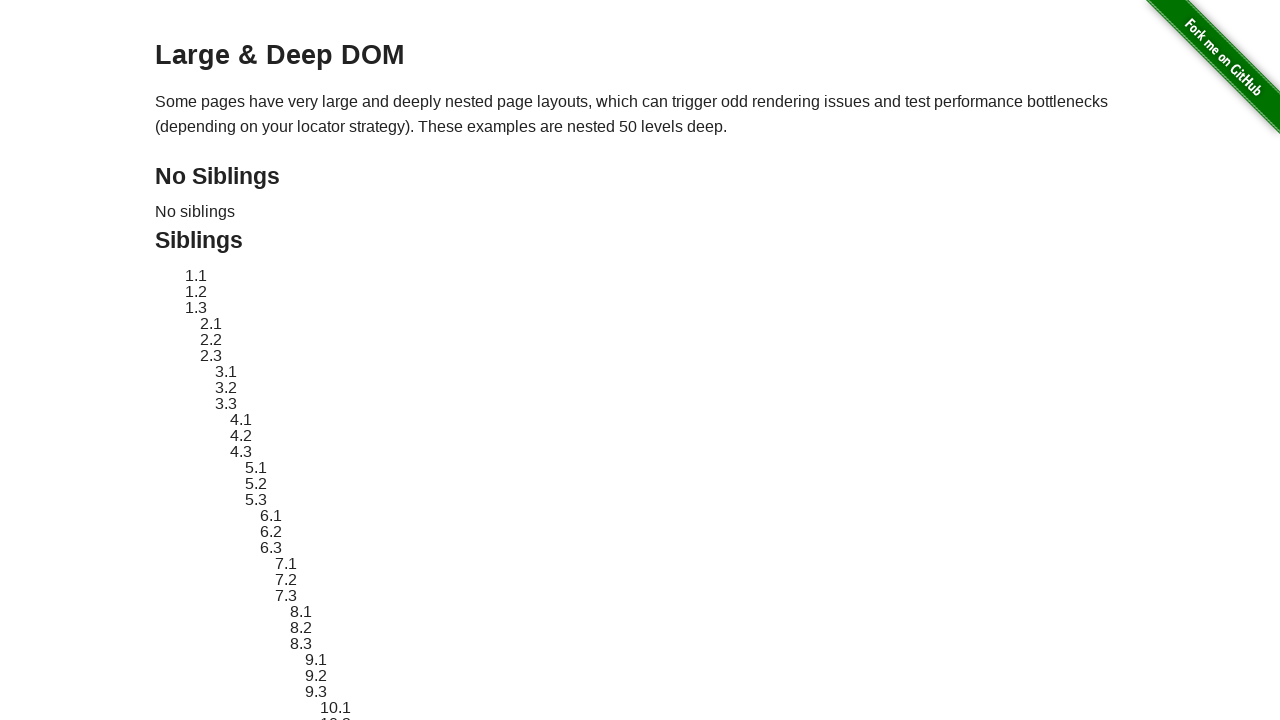

Applied red dashed border highlight style to element
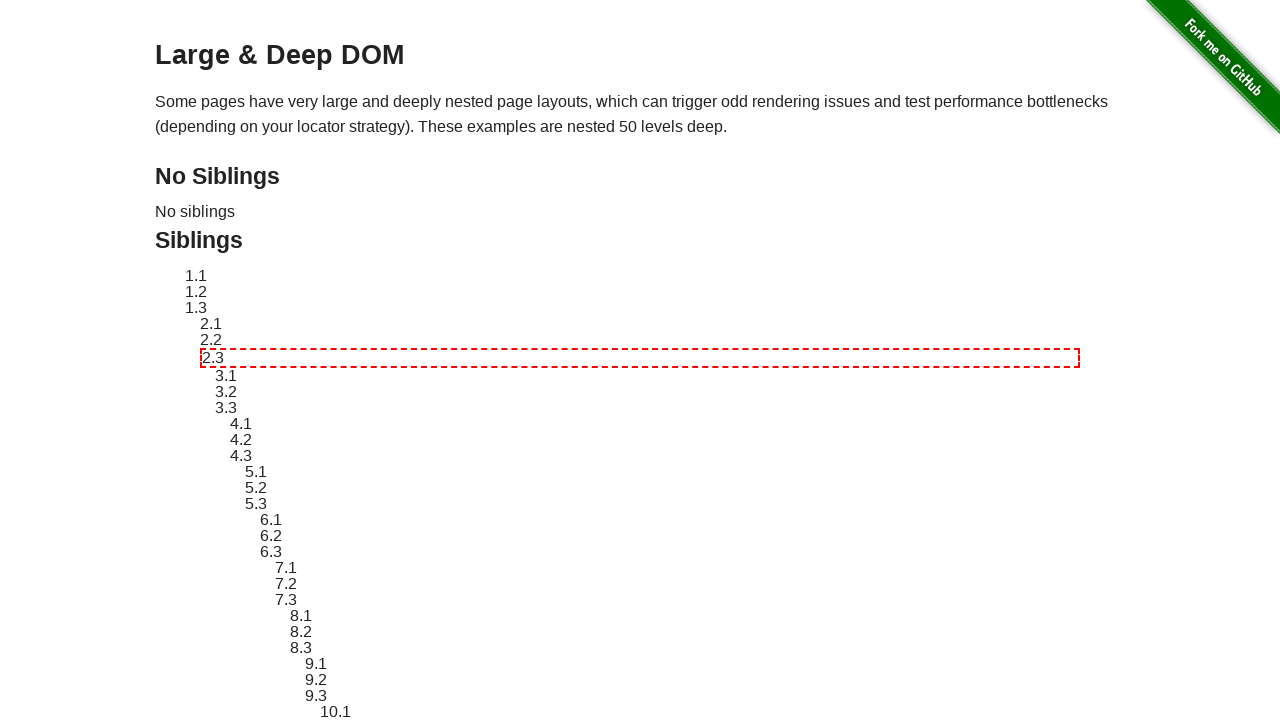

Waited 3 seconds to display highlight effect
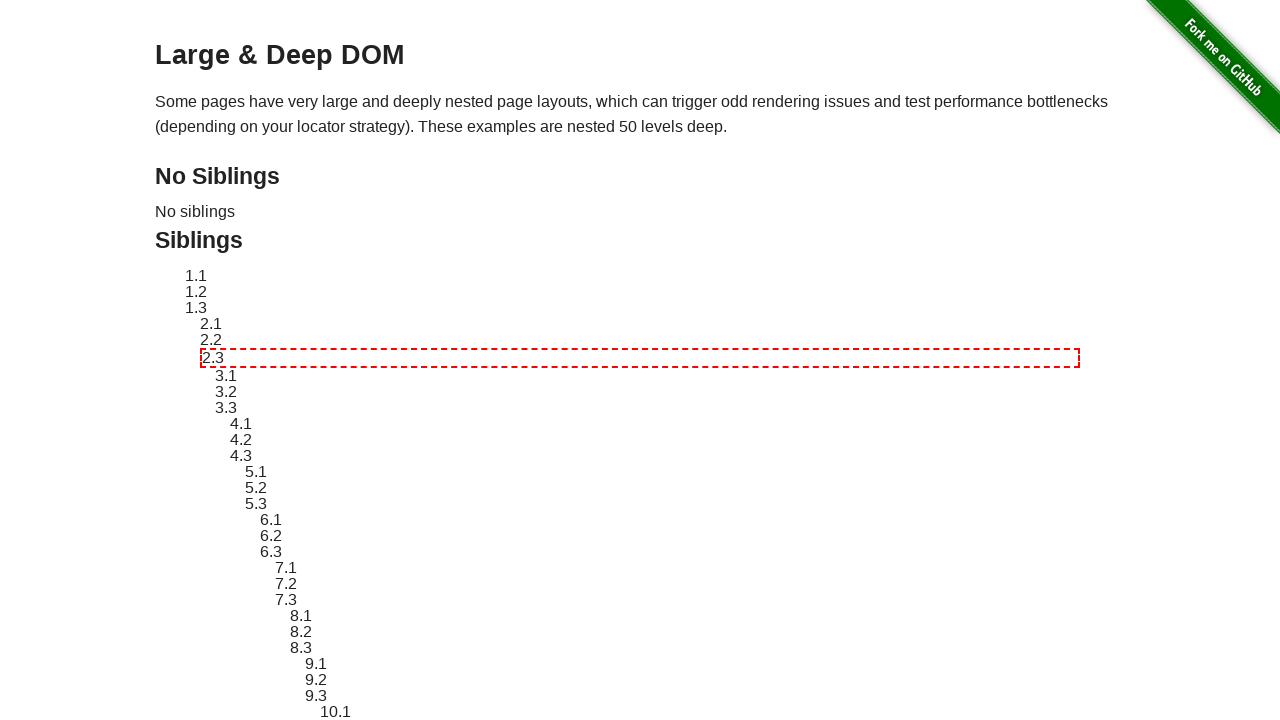

Reverted element style back to original
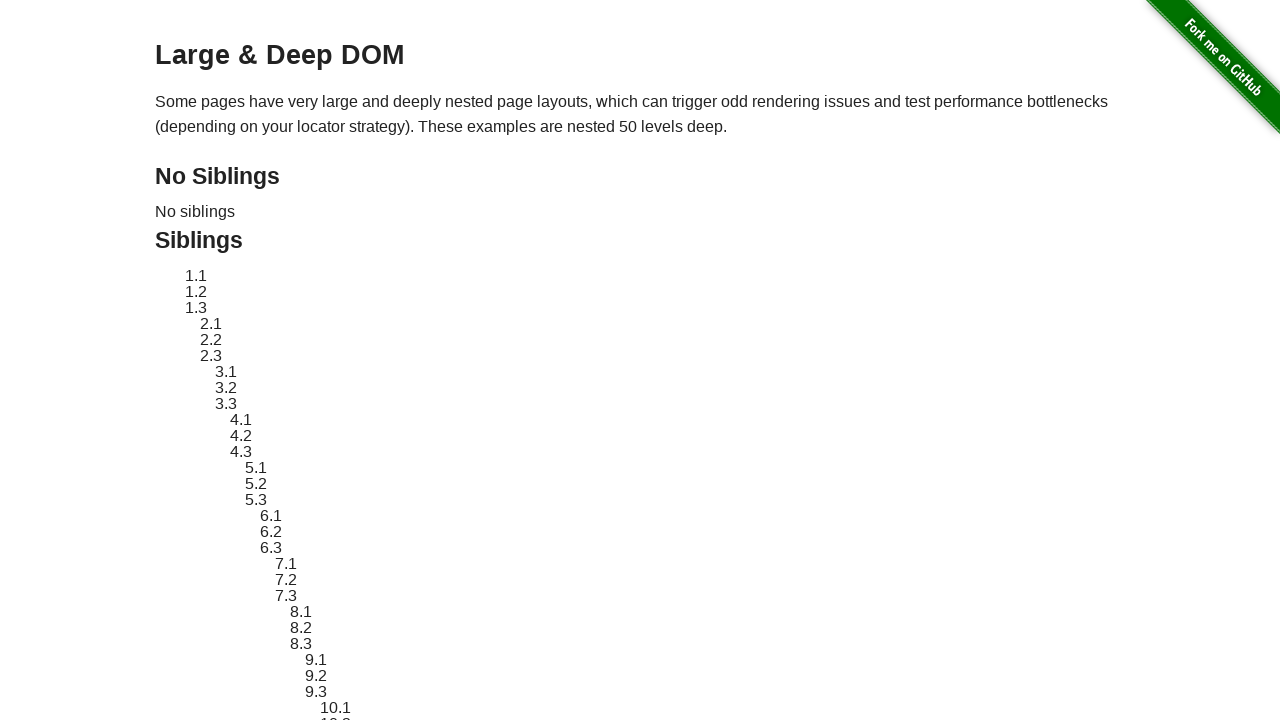

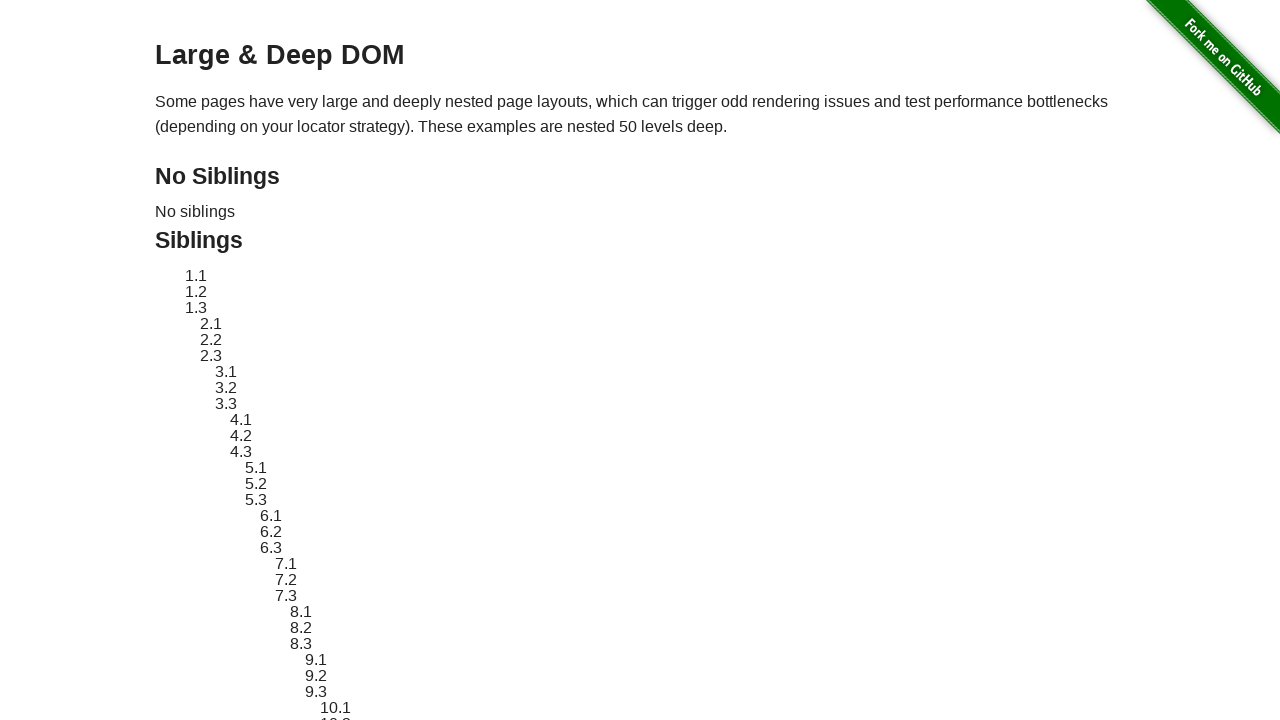